Tests multiple selection dropdown functionality by selecting and deselecting various automobile options

Starting URL: https://grotechminds.com/multiple-select/

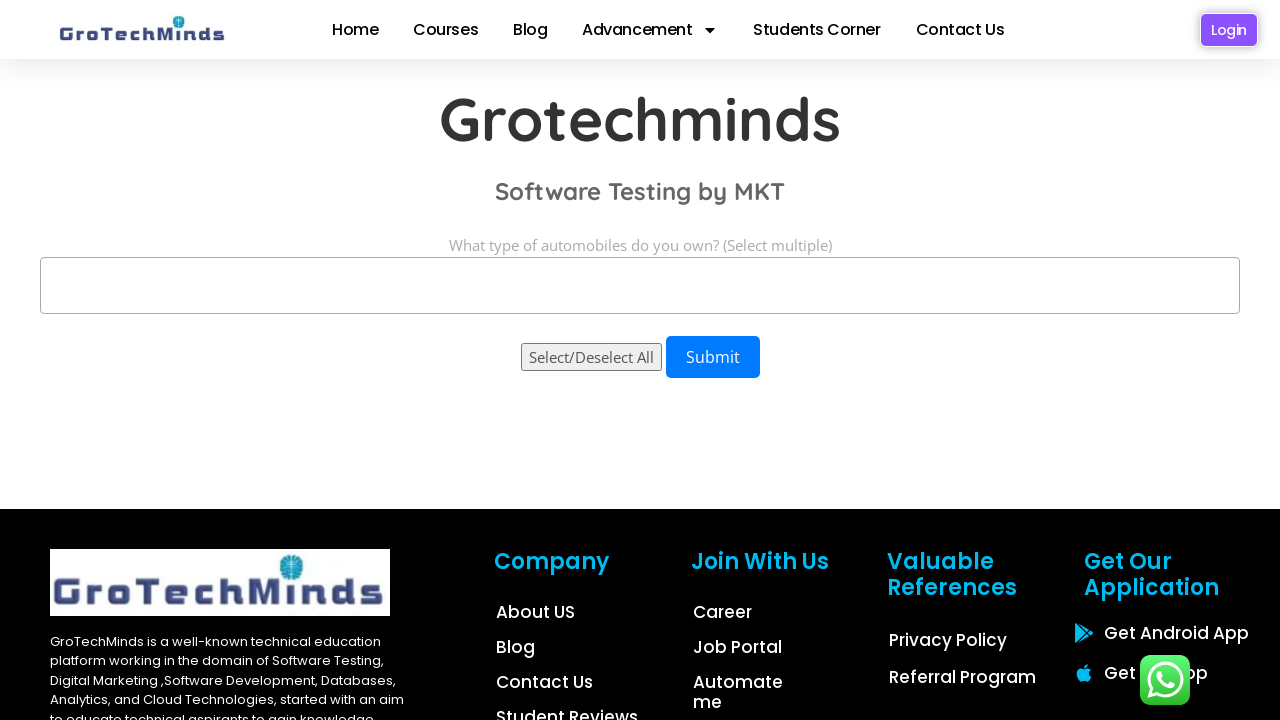

Waited for automobiles dropdown to be available
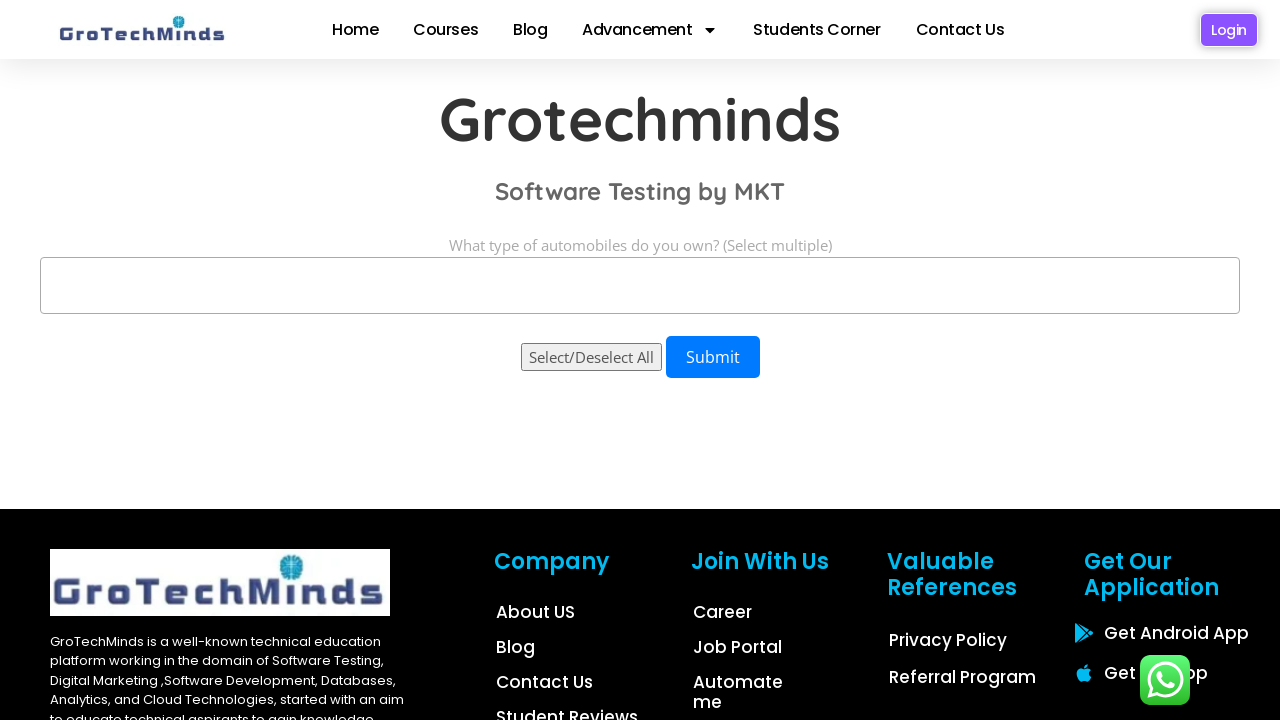

Selected 'motorcycle' from the automobiles dropdown on #automobiles
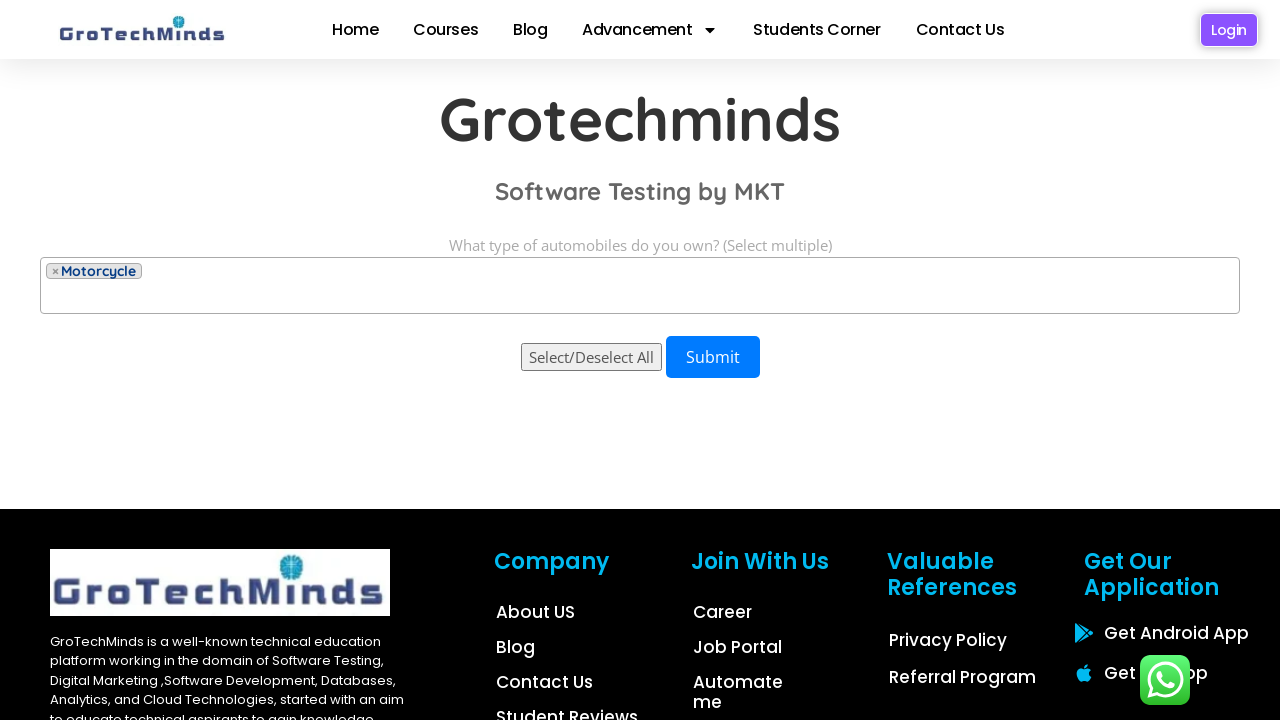

Selected 'sedan' from the automobiles dropdown on #automobiles
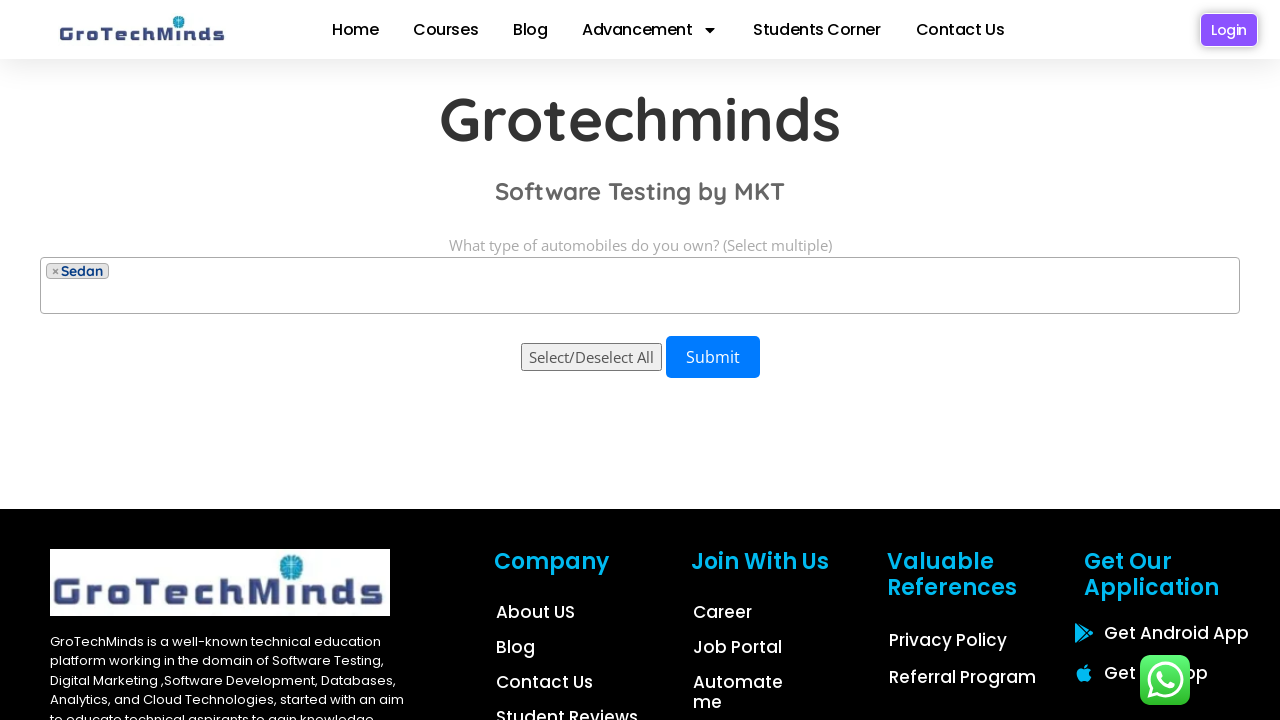

Selected 'hatchback' from the automobiles dropdown on #automobiles
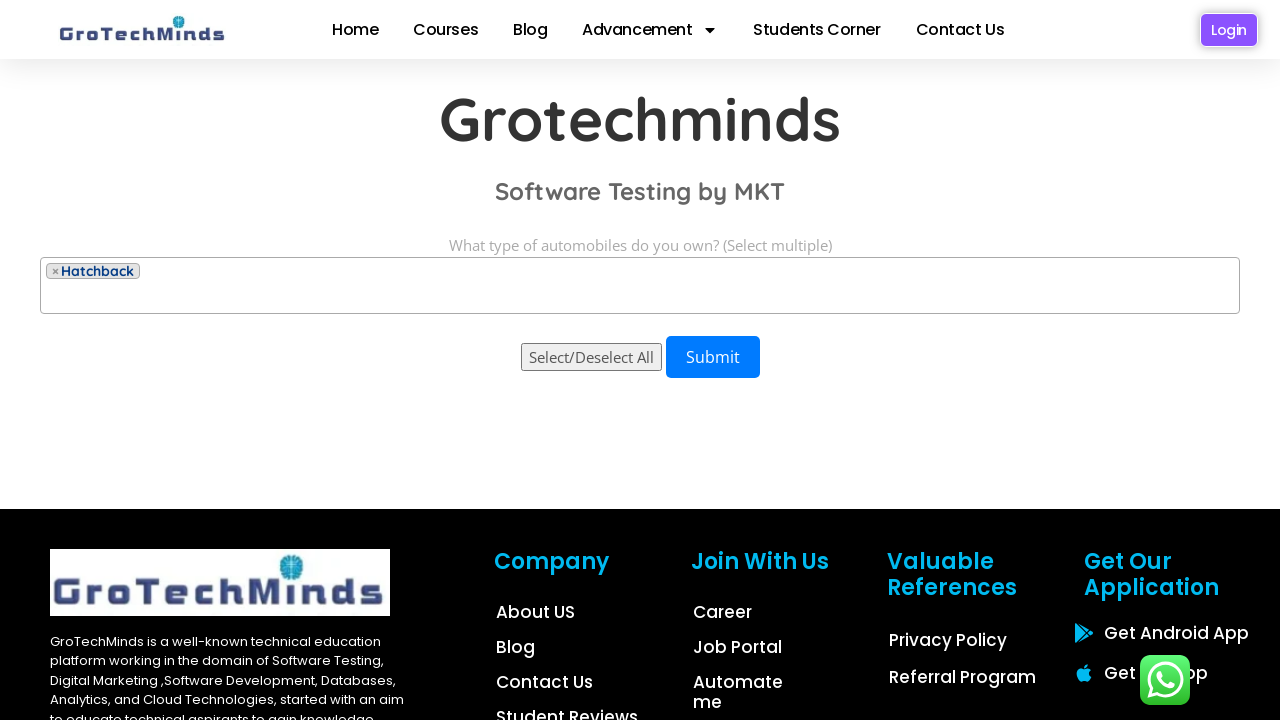

Deselected all options from the automobiles dropdown on #automobiles
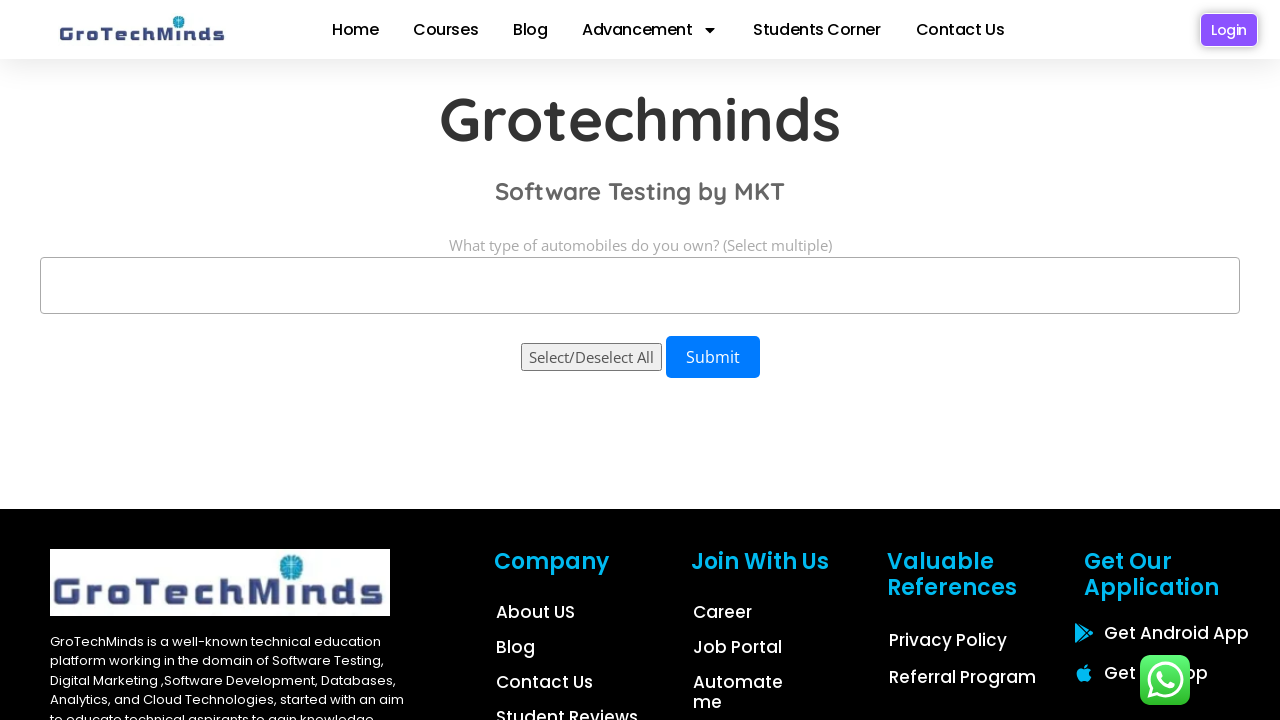

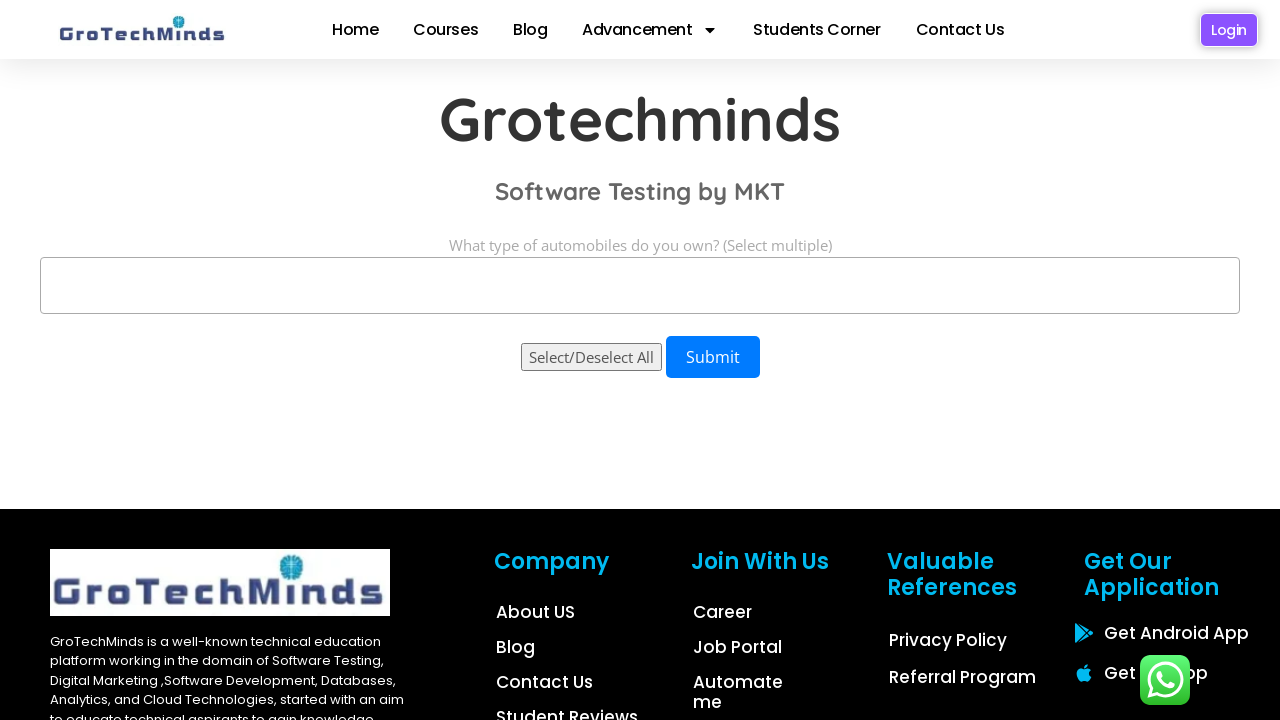